Tests multiple window handling by opening a new window through a link and switching between parent and child windows

Starting URL: http://the-internet.herokuapp.com/

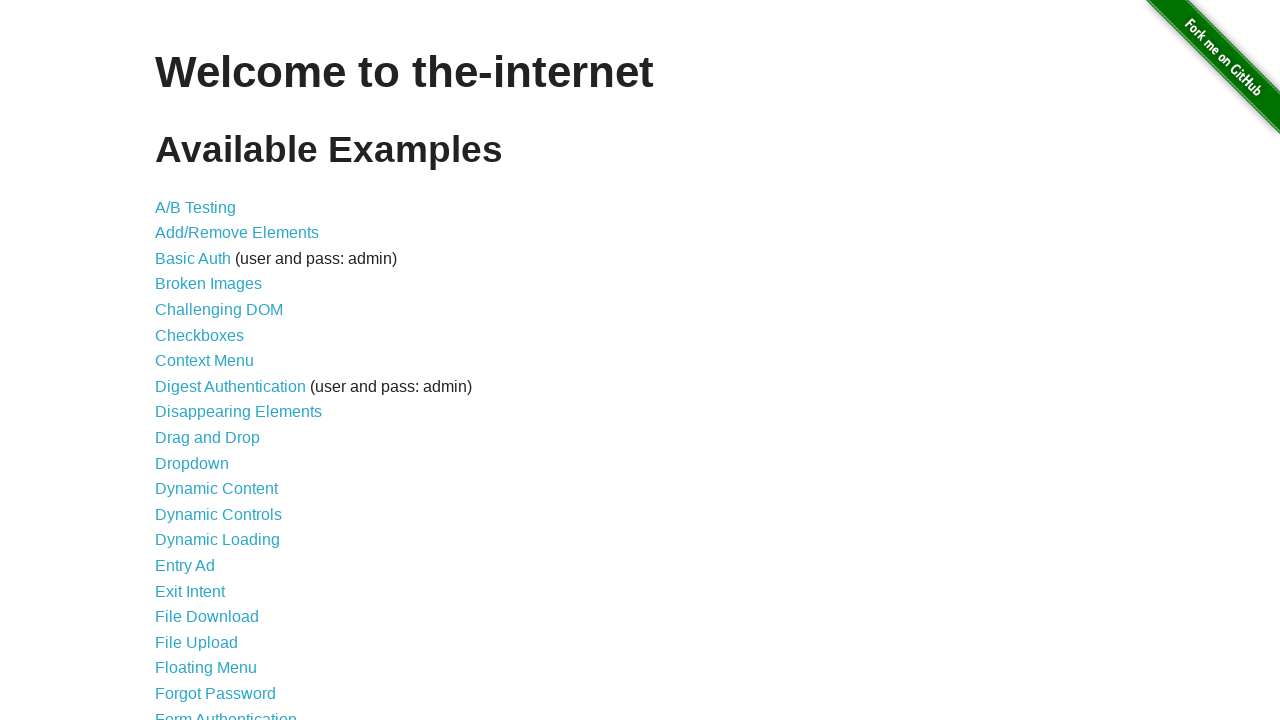

Clicked on 'Multiple Windows' link at (218, 369) on text=Multiple Windows
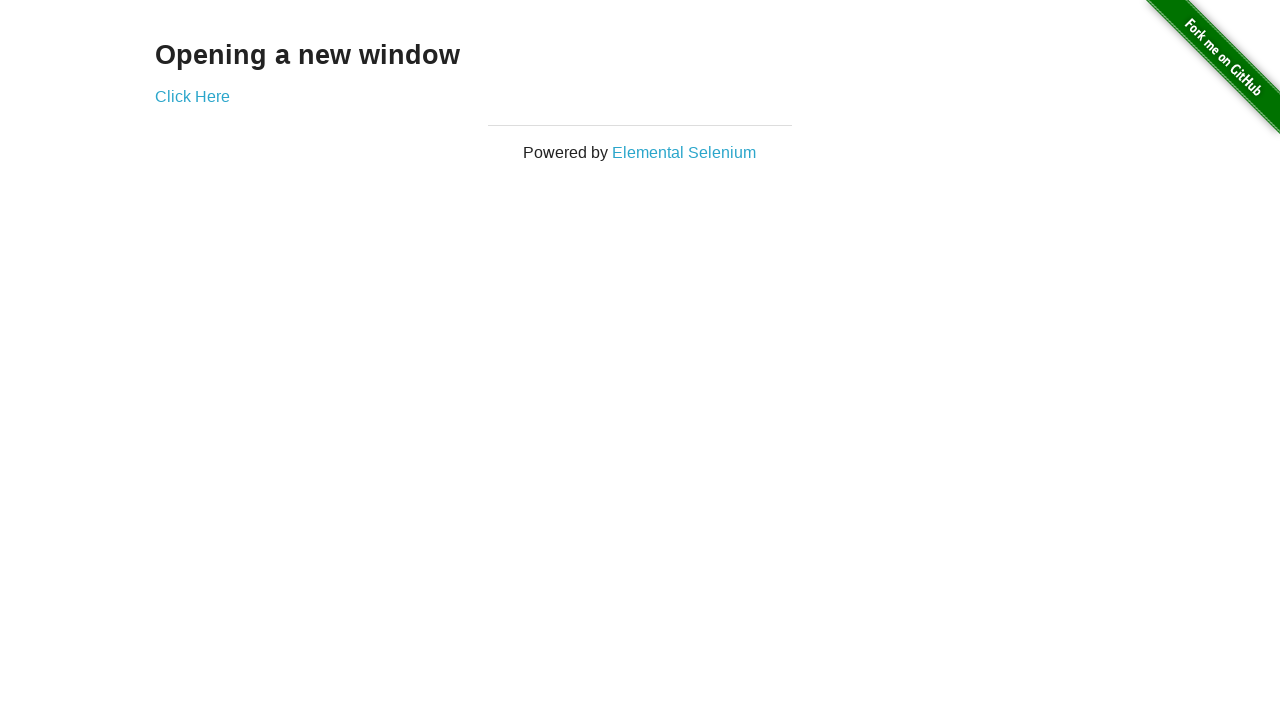

Clicked 'Click Here' link to open new window at (192, 96) on text=Click Here
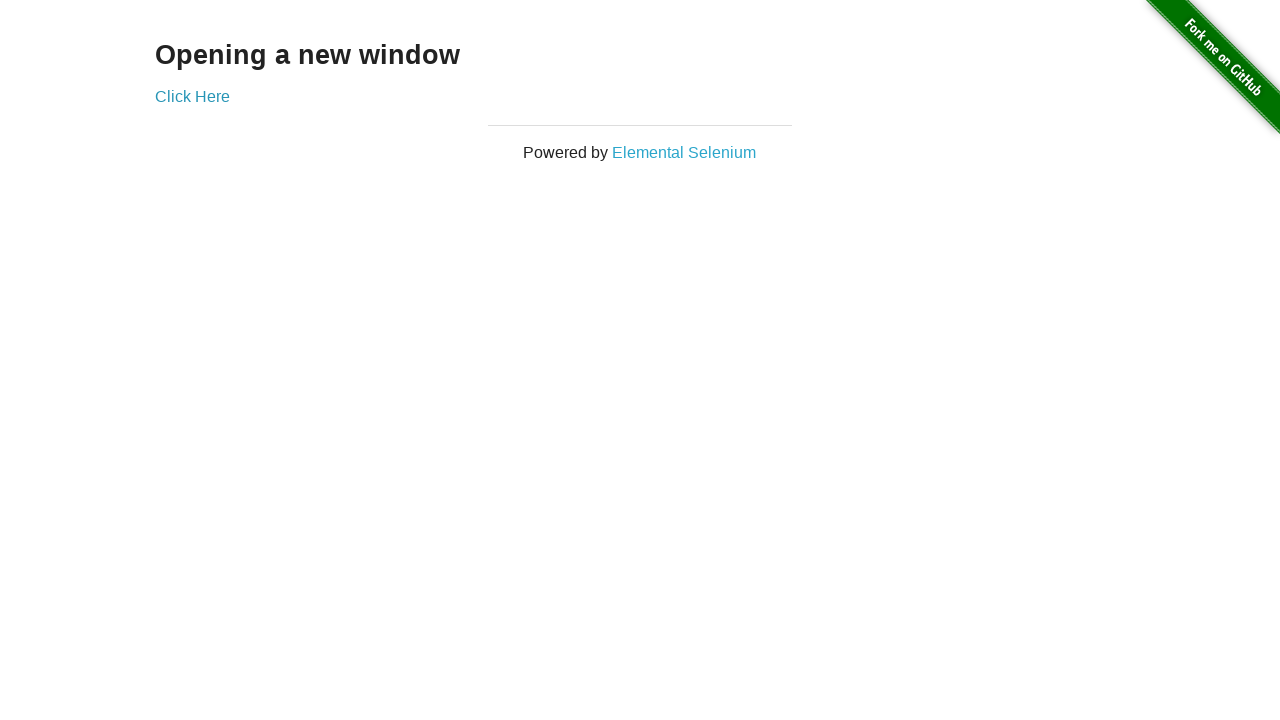

New window/tab opened and captured
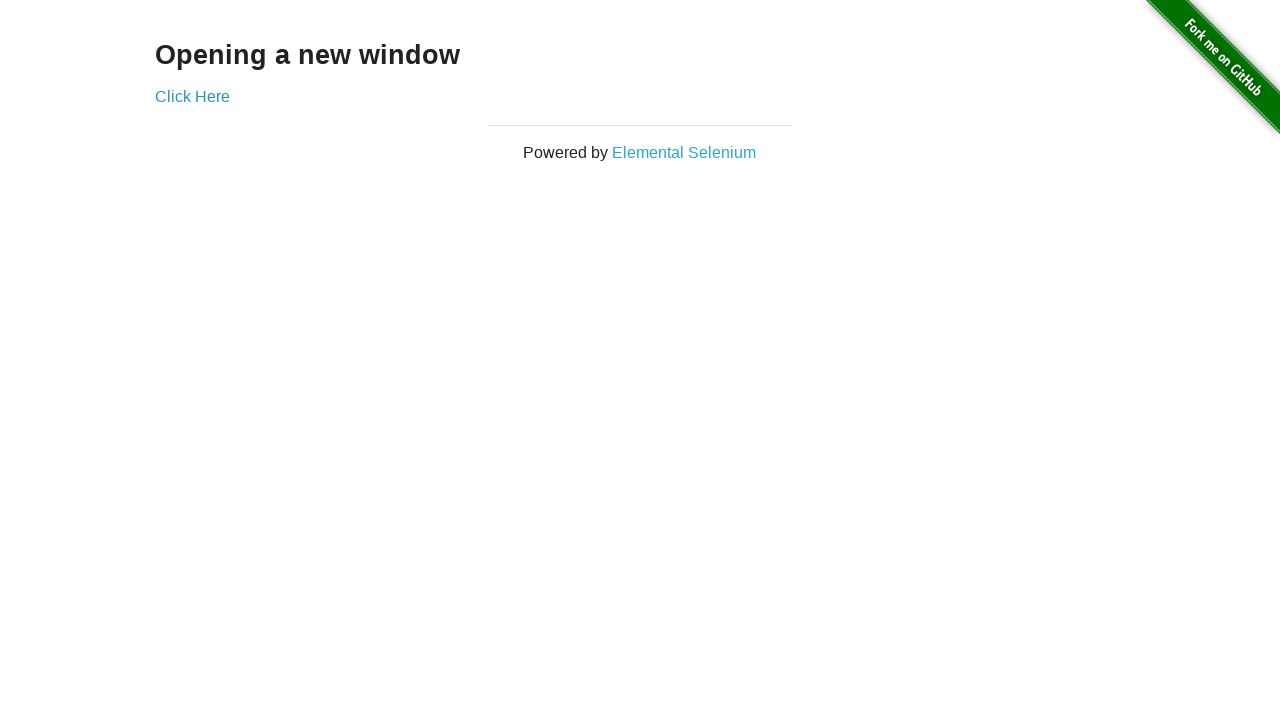

New page loaded and ready
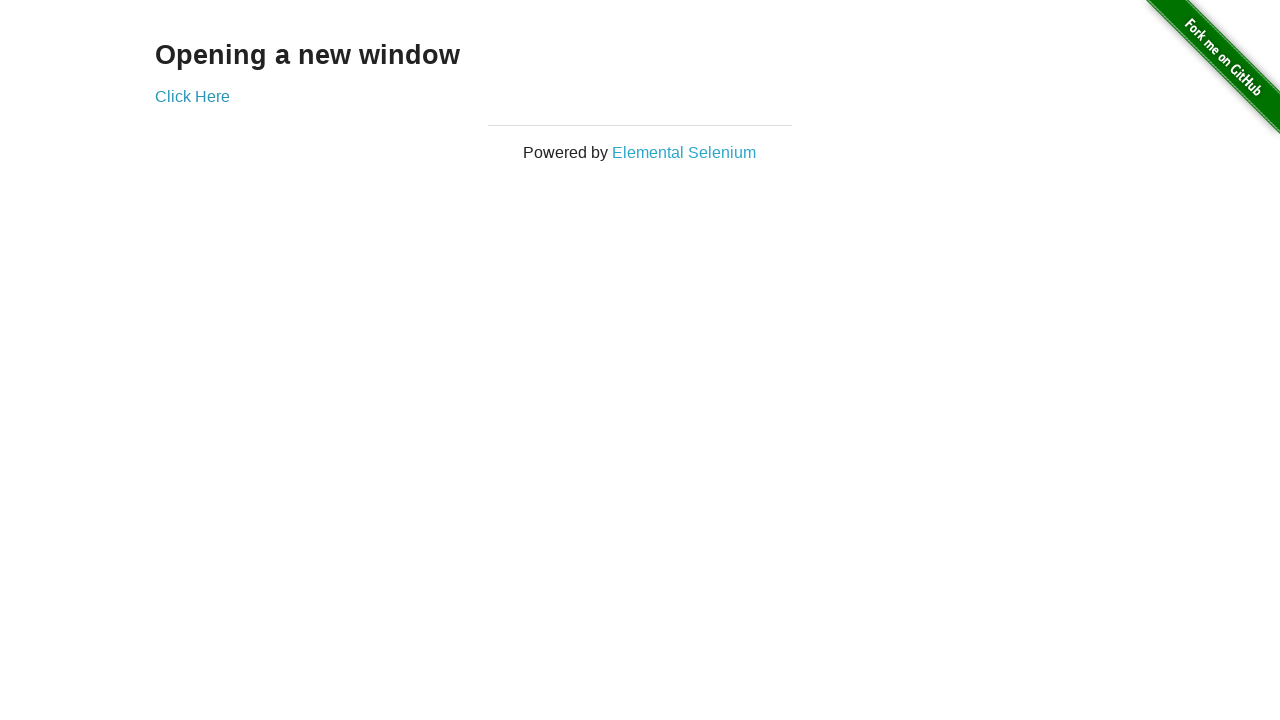

Retrieved child window title: 'New Window'
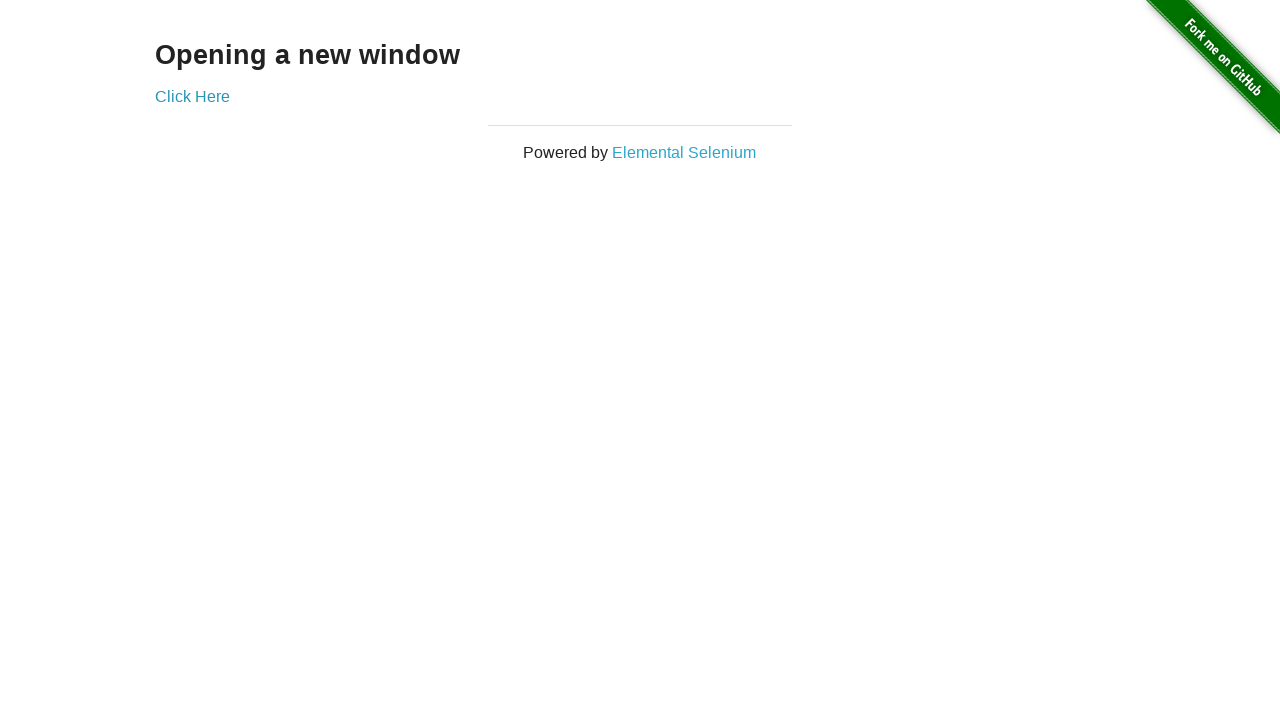

Retrieved h3 text from parent window: 'Opening a new window'
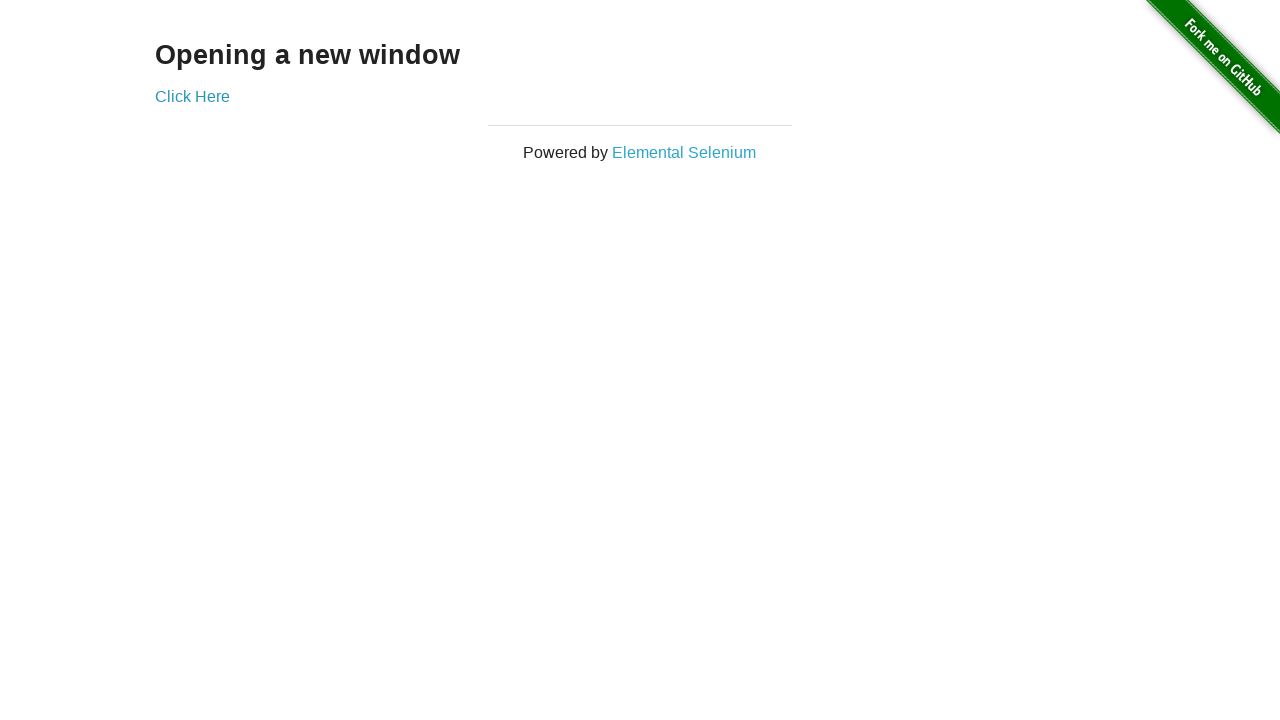

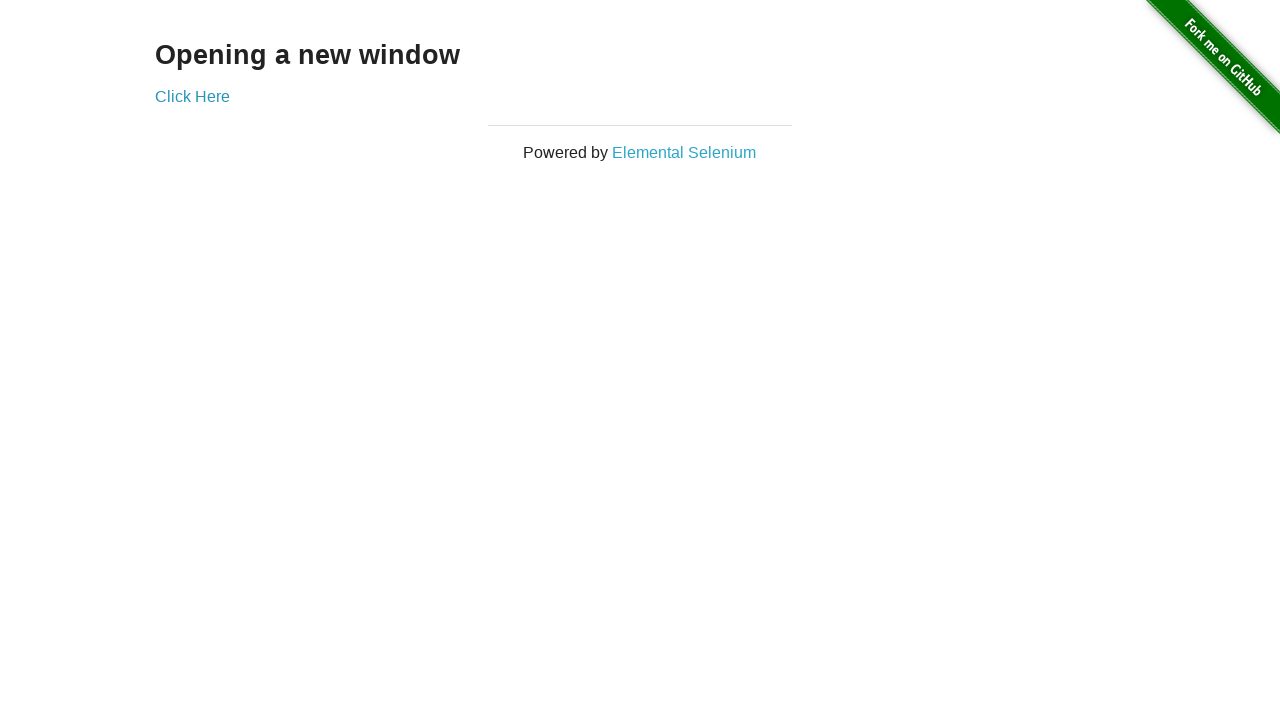